Tests JavaScript alert and confirm dialog handling by filling a name field, triggering an alert and accepting it, then triggering a confirm dialog and dismissing it.

Starting URL: https://rahulshettyacademy.com/AutomationPractice/

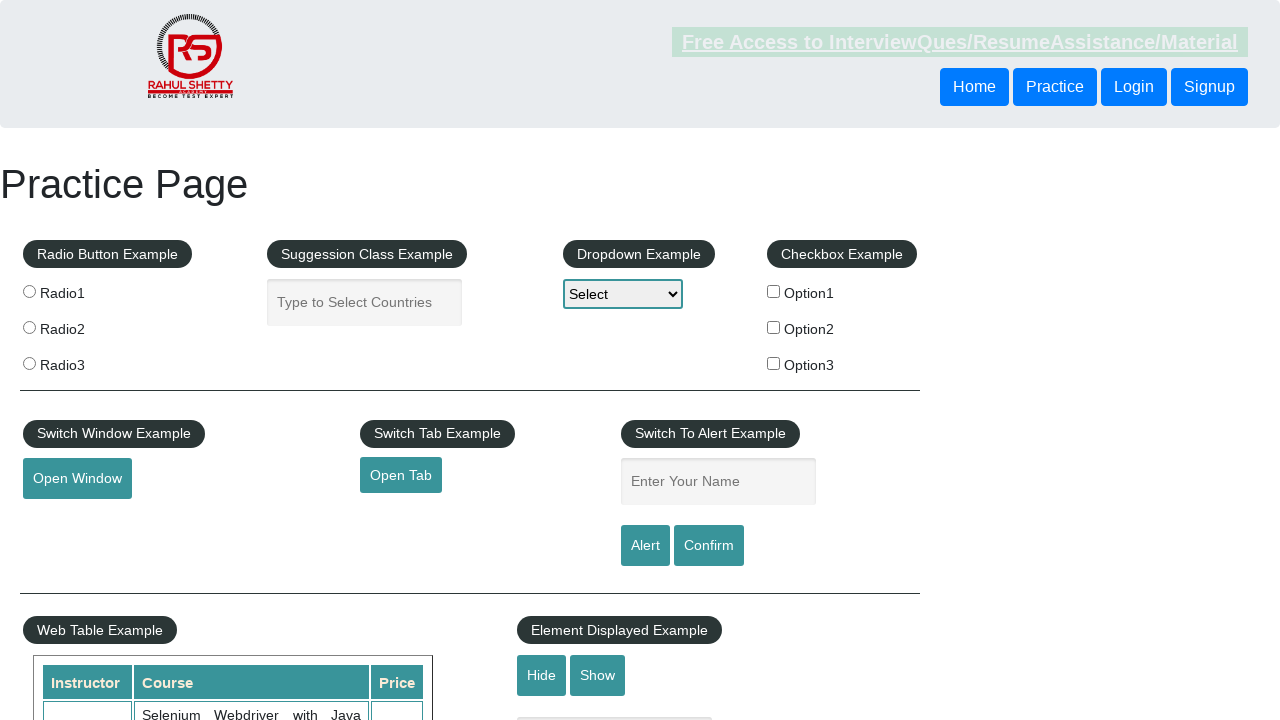

Filled name field with 'Abi' on #name
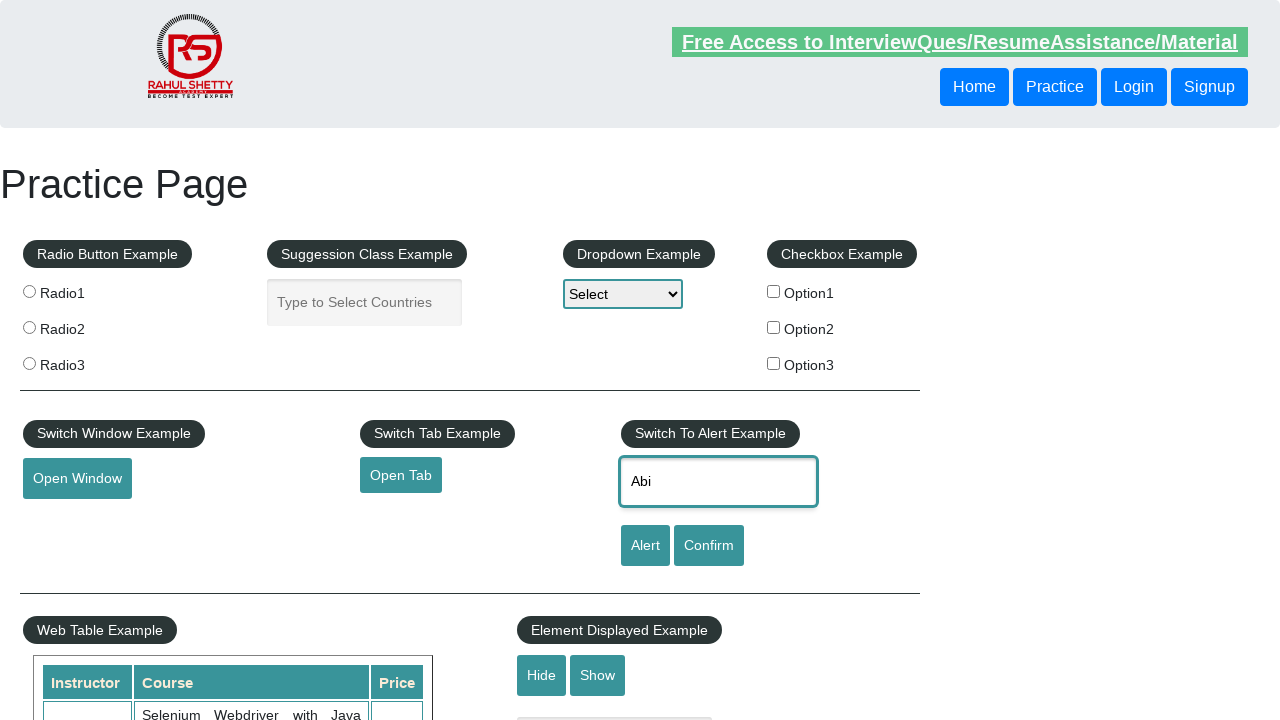

Clicked alert button to trigger JavaScript alert at (645, 546) on #alertbtn
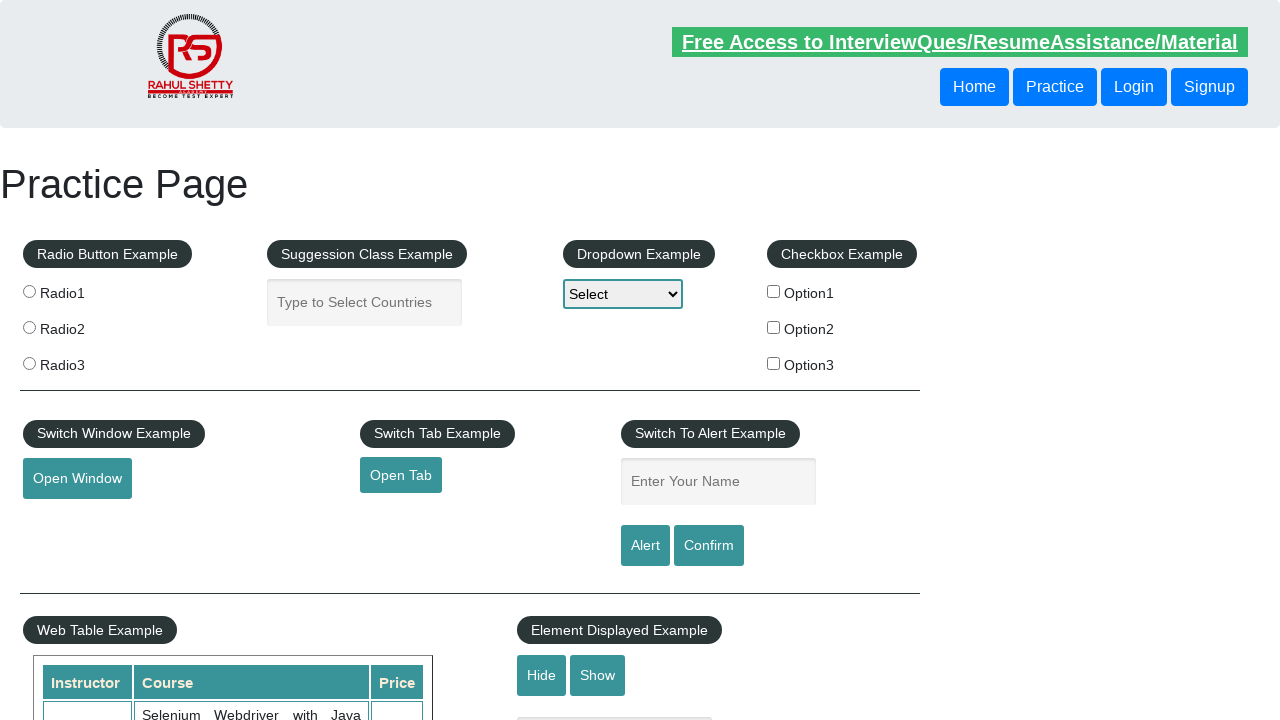

Set up dialog handler to accept alert
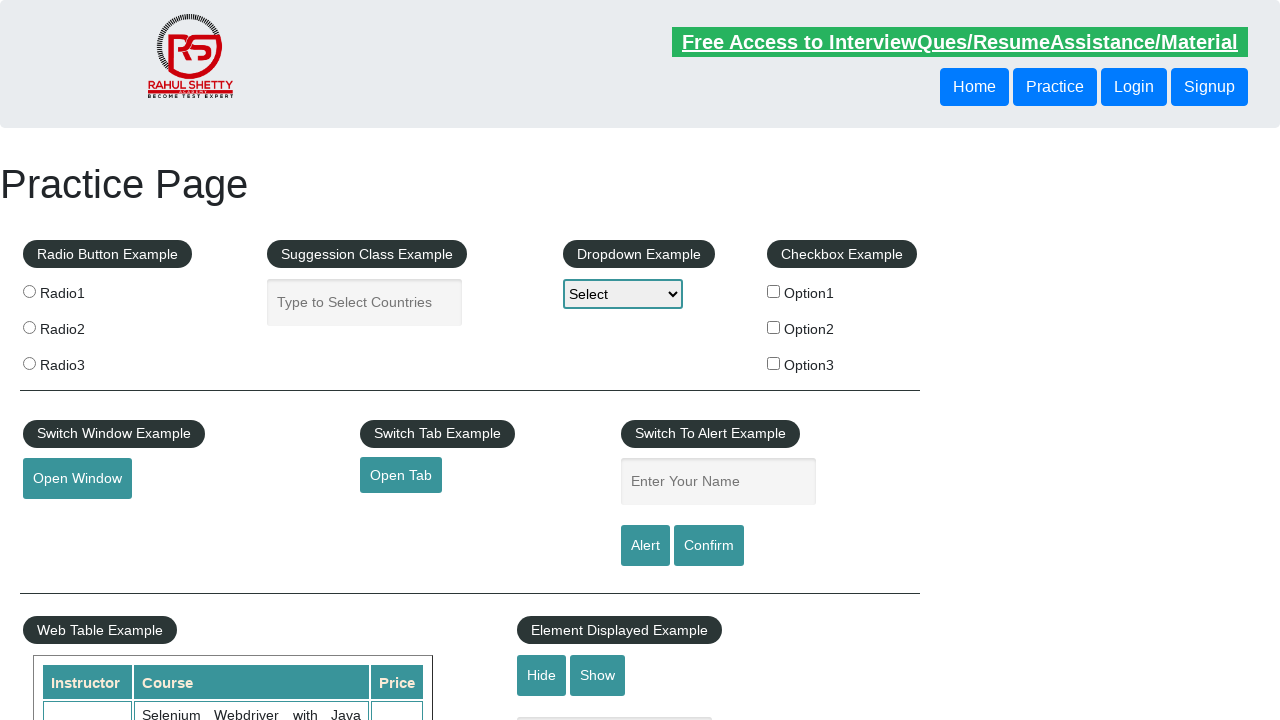

Waited 1 second for UI updates after alert acceptance
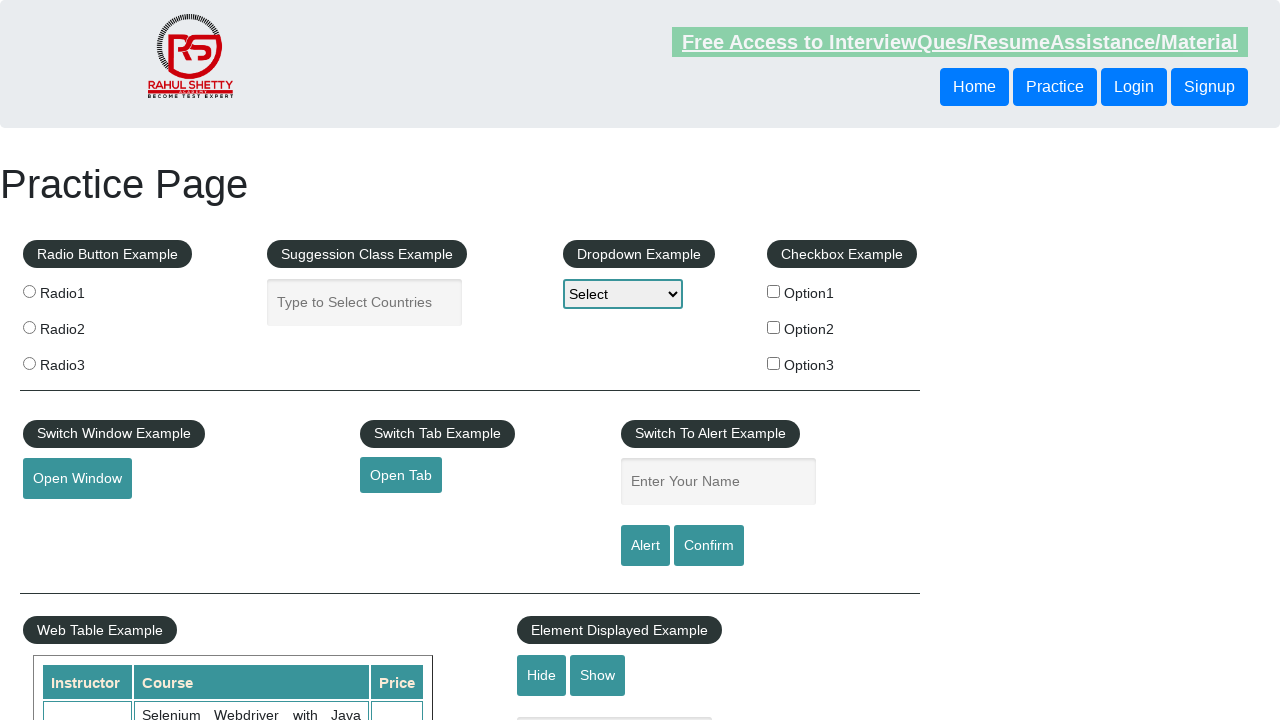

Set up dialog handler to dismiss confirm dialog
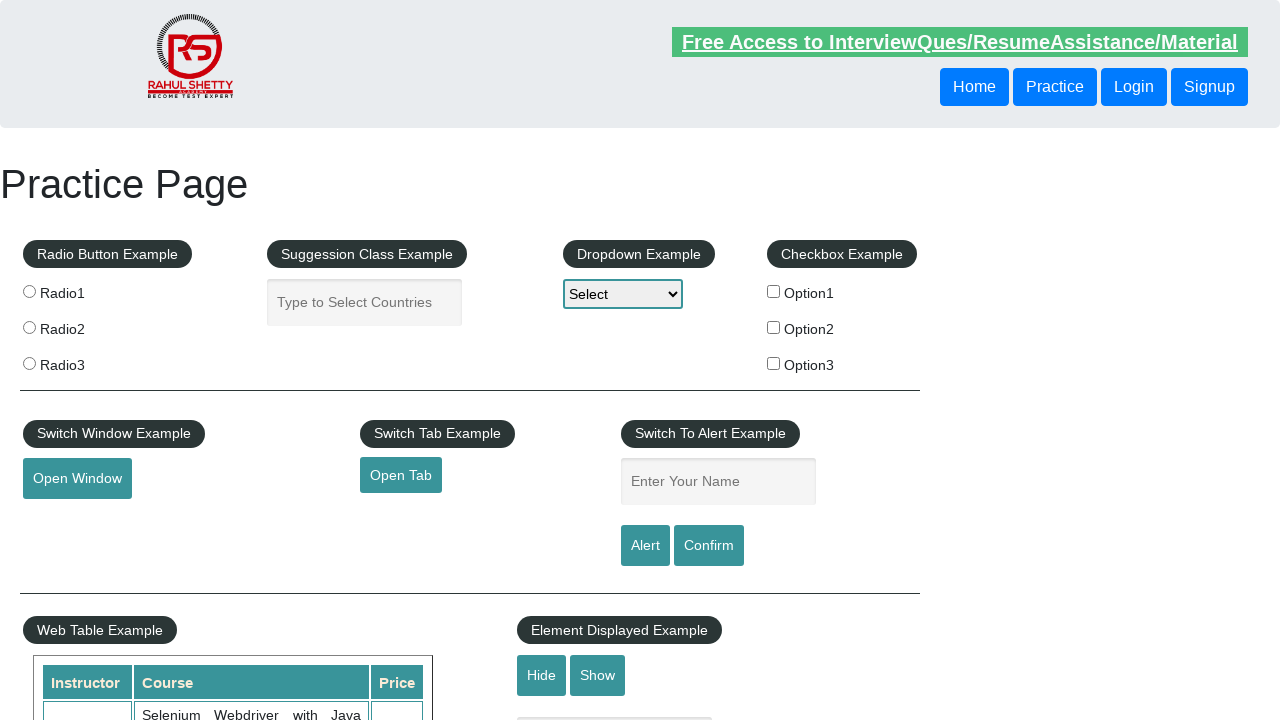

Filled name field with 'Abi' again on #name
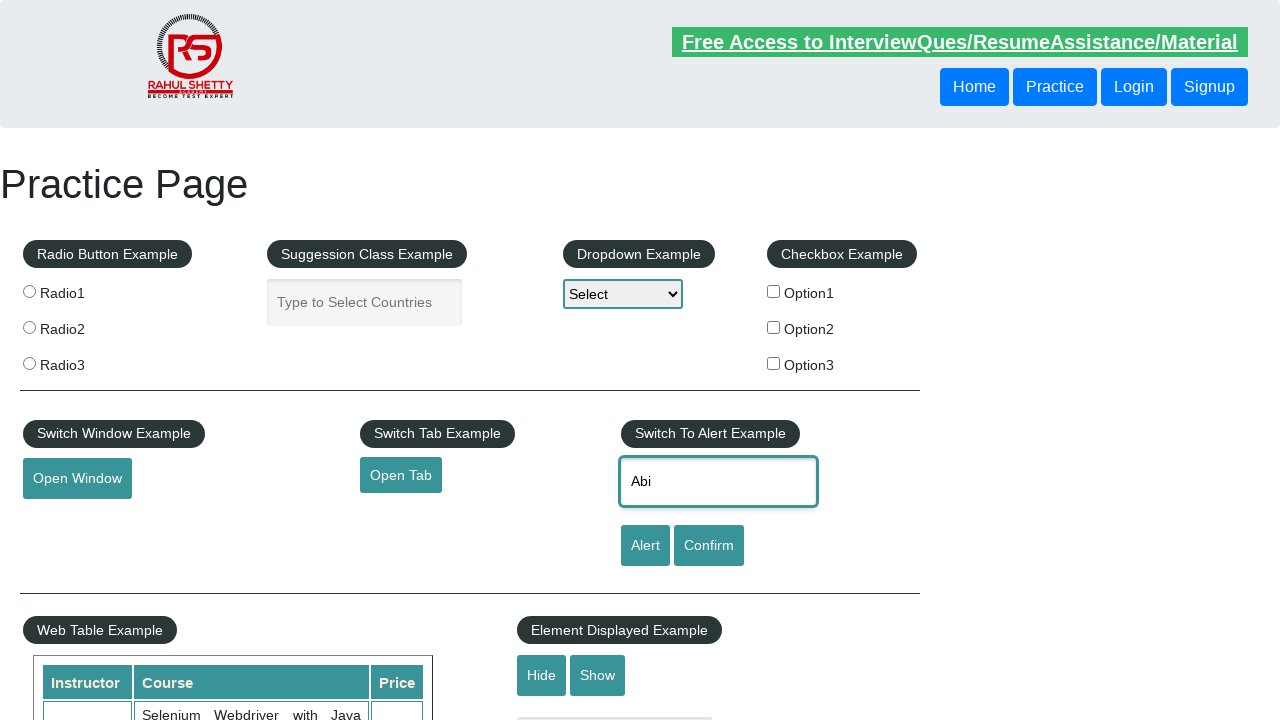

Clicked confirm button to trigger JavaScript confirm dialog at (709, 546) on #confirmbtn
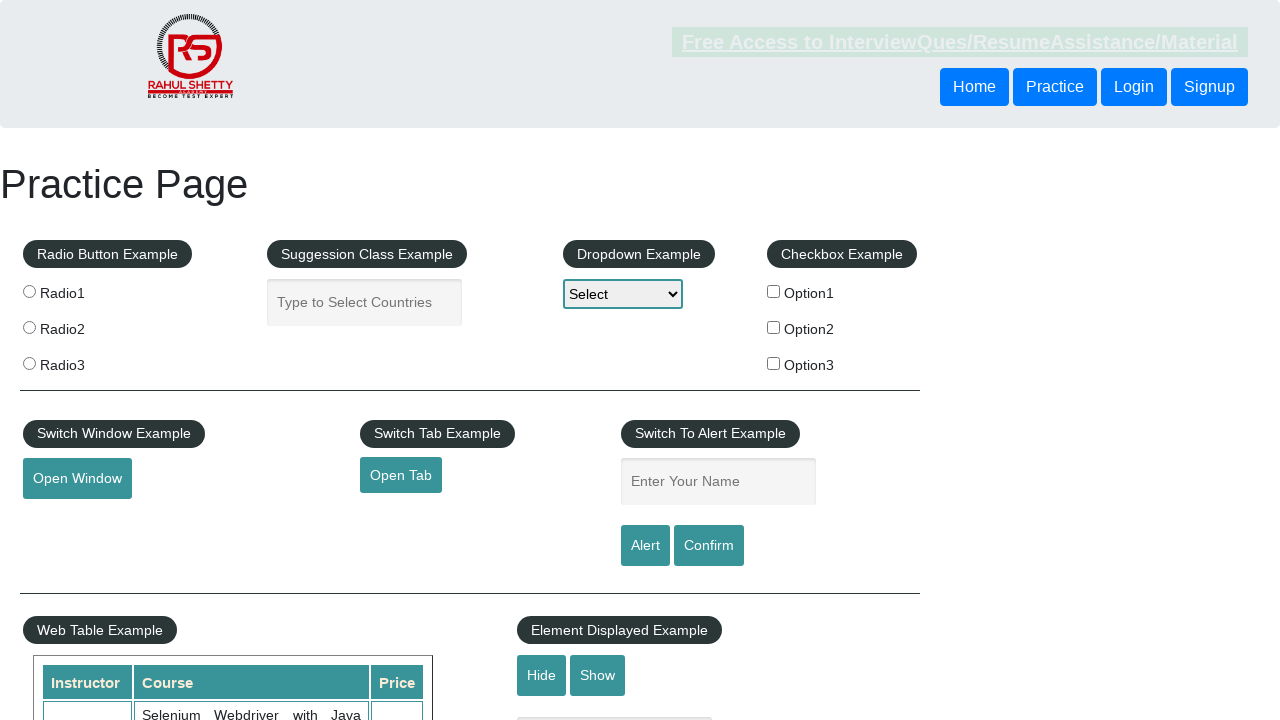

Waited 1 second for confirm dialog to be dismissed
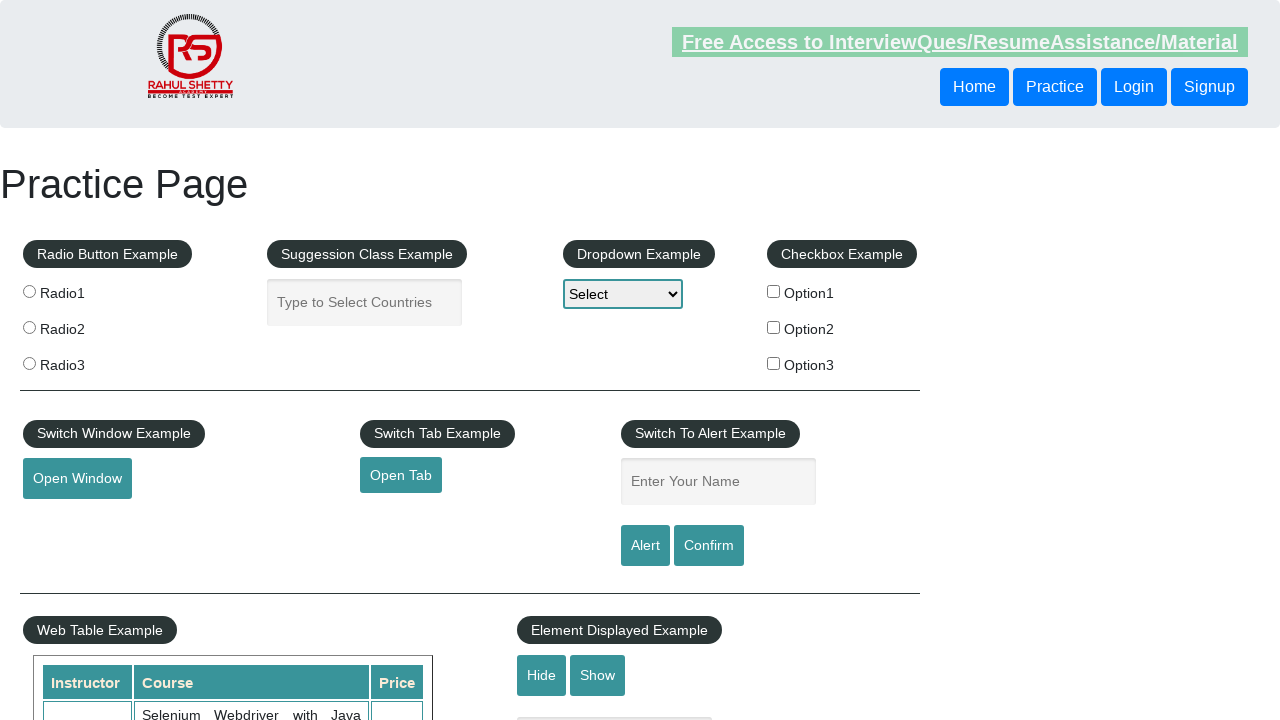

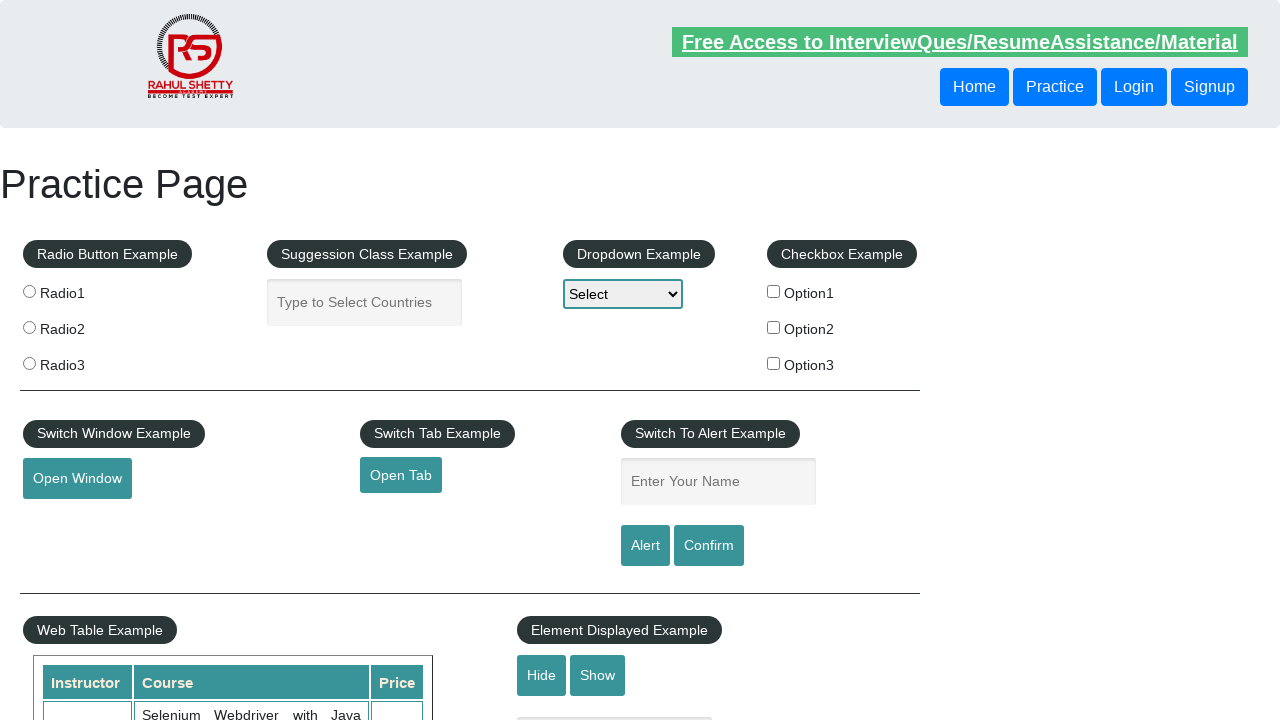